Tests loading a stock's financial balance sheet page on fintables.com by navigating to the TUPRS stock financial tables page and waiting for it to load.

Starting URL: https://fintables.com/sirketler/TUPRS/finansal-tablolar/bilanco

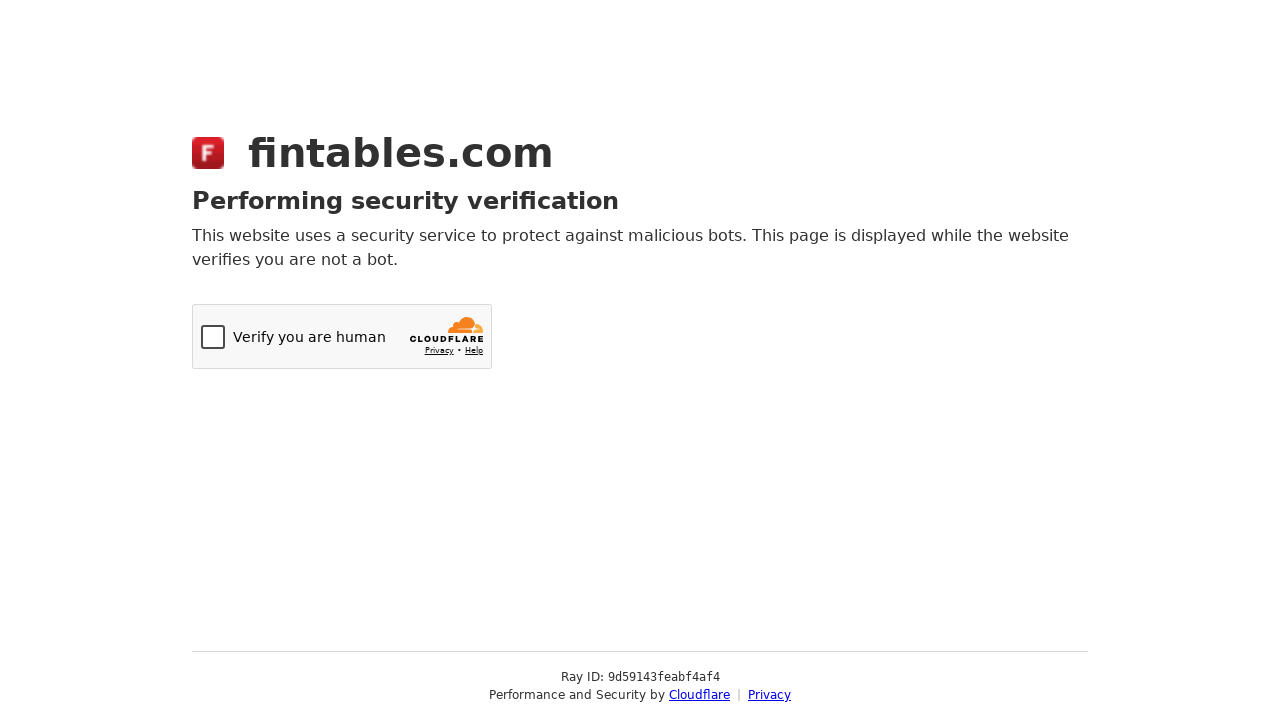

Navigated to TUPRS financial balance sheet page
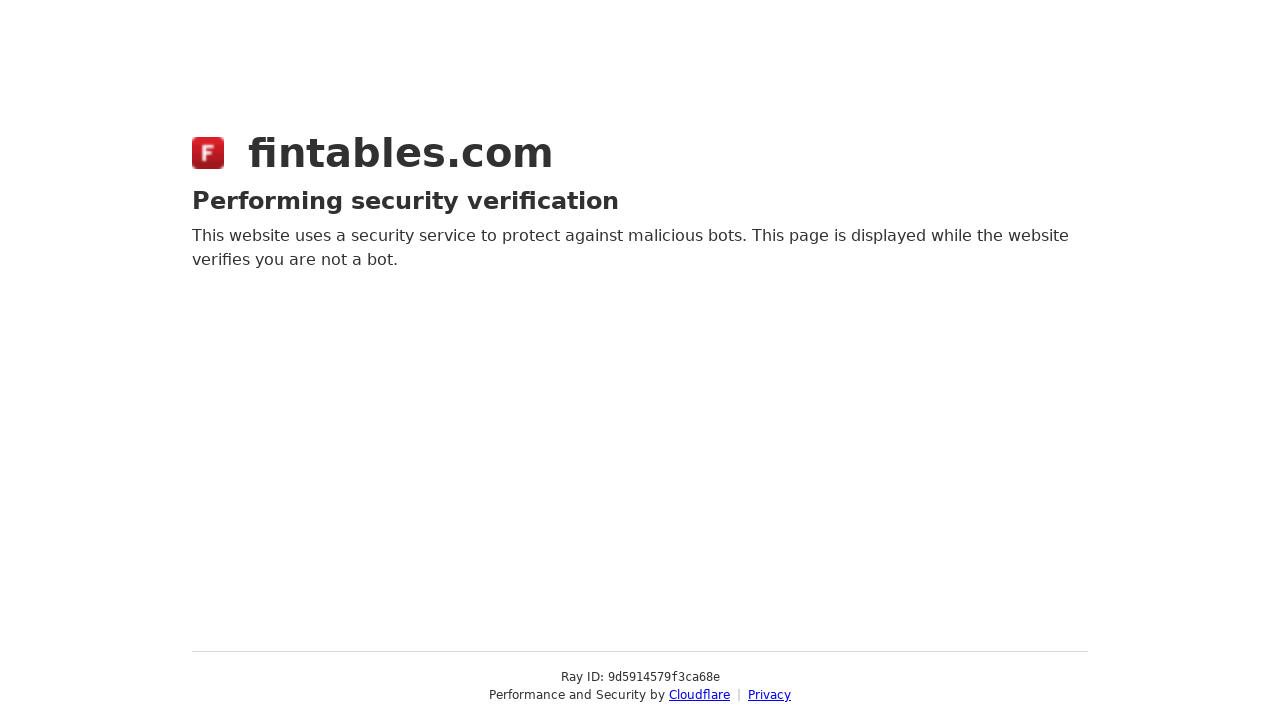

Page reached networkidle state - financial tables loaded
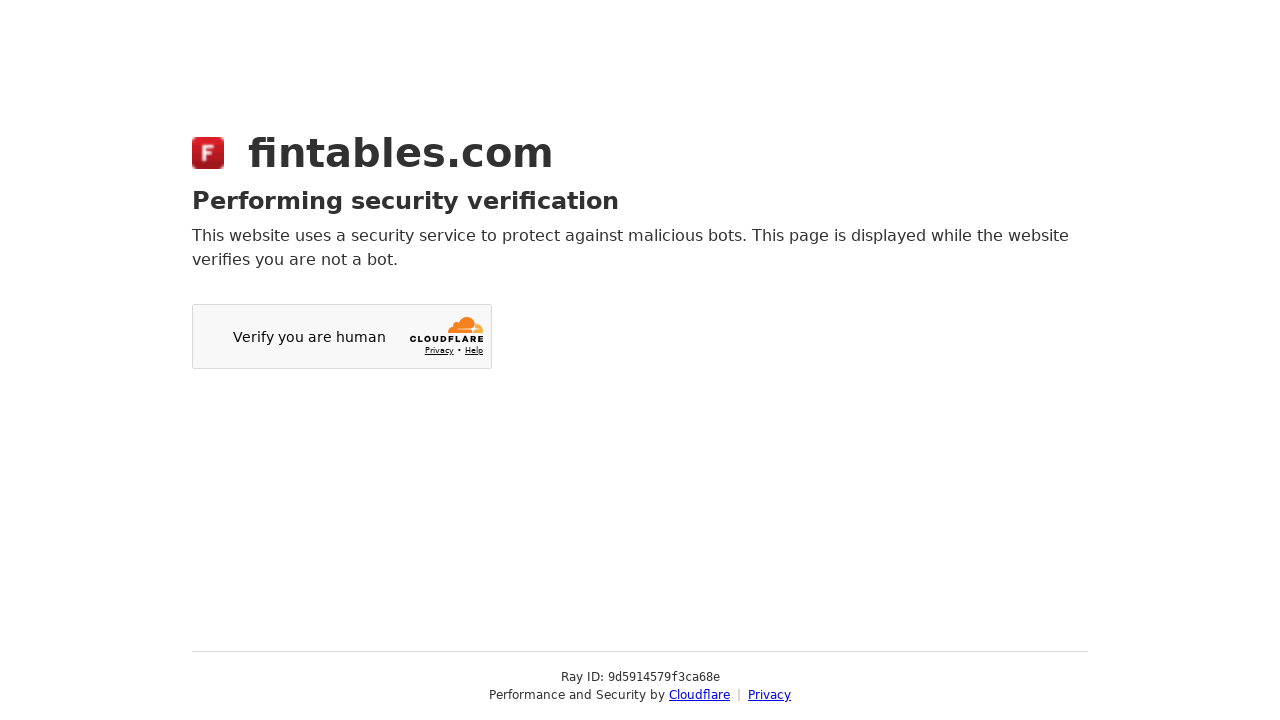

Body element is present - page structure confirmed
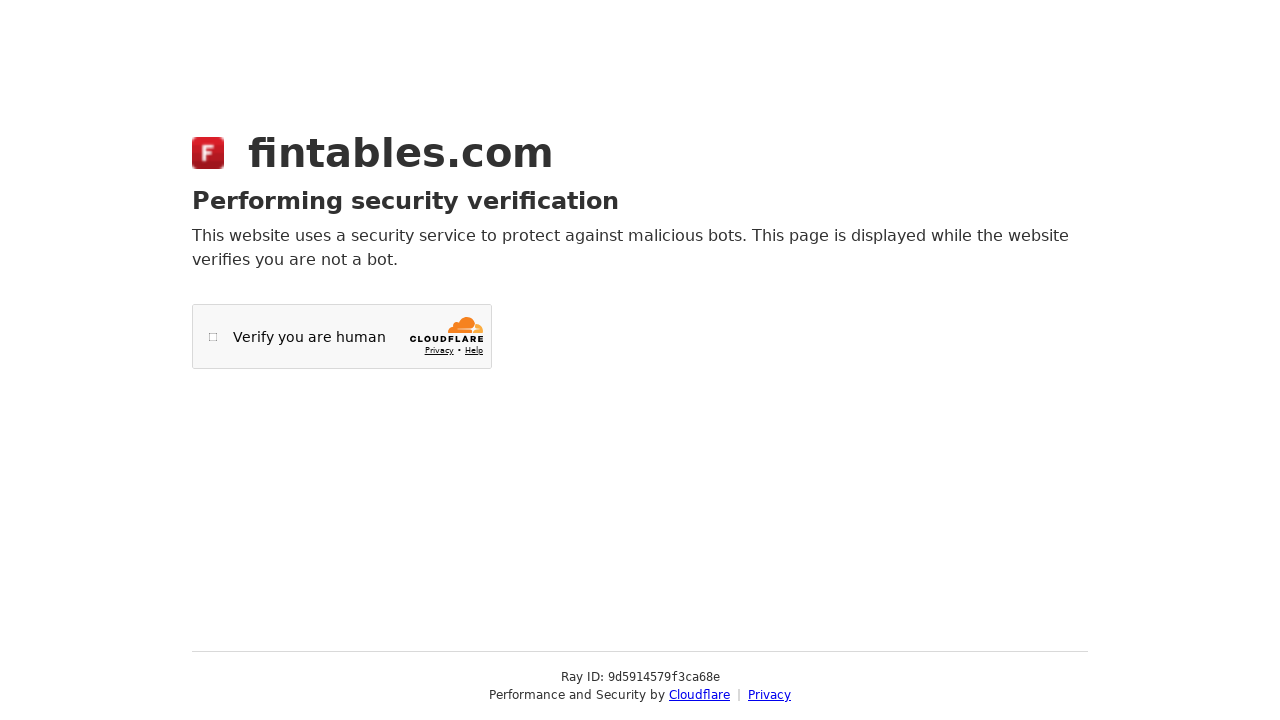

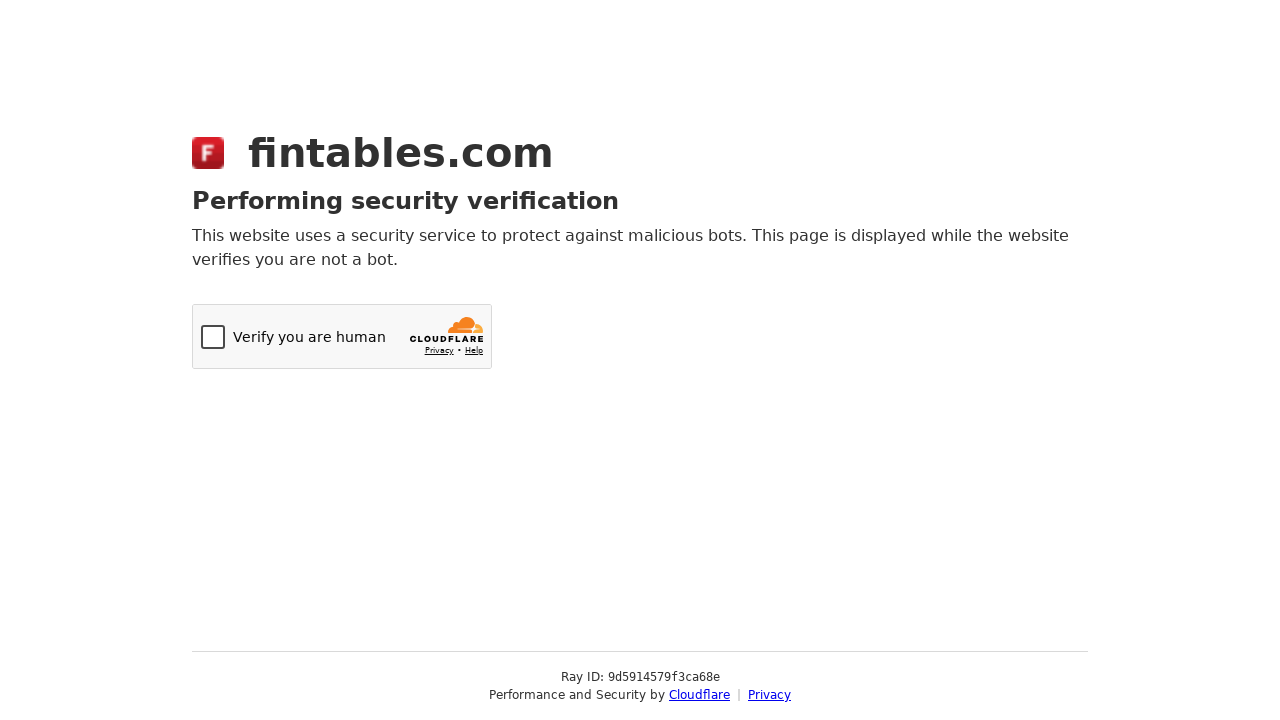